Tests clicking the JS Prompt button, dismissing the prompt, and verifying the result shows "You entered: null"

Starting URL: https://the-internet.herokuapp.com/javascript_alerts

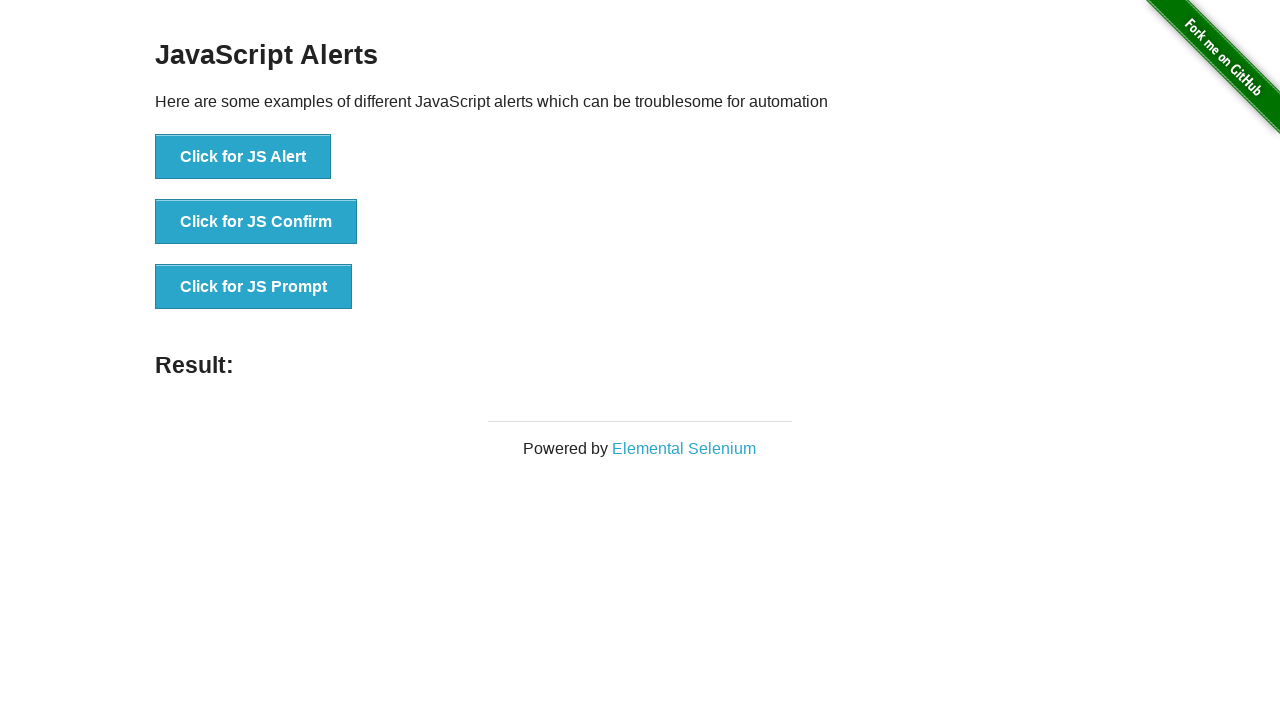

Set up dialog handler to dismiss prompts
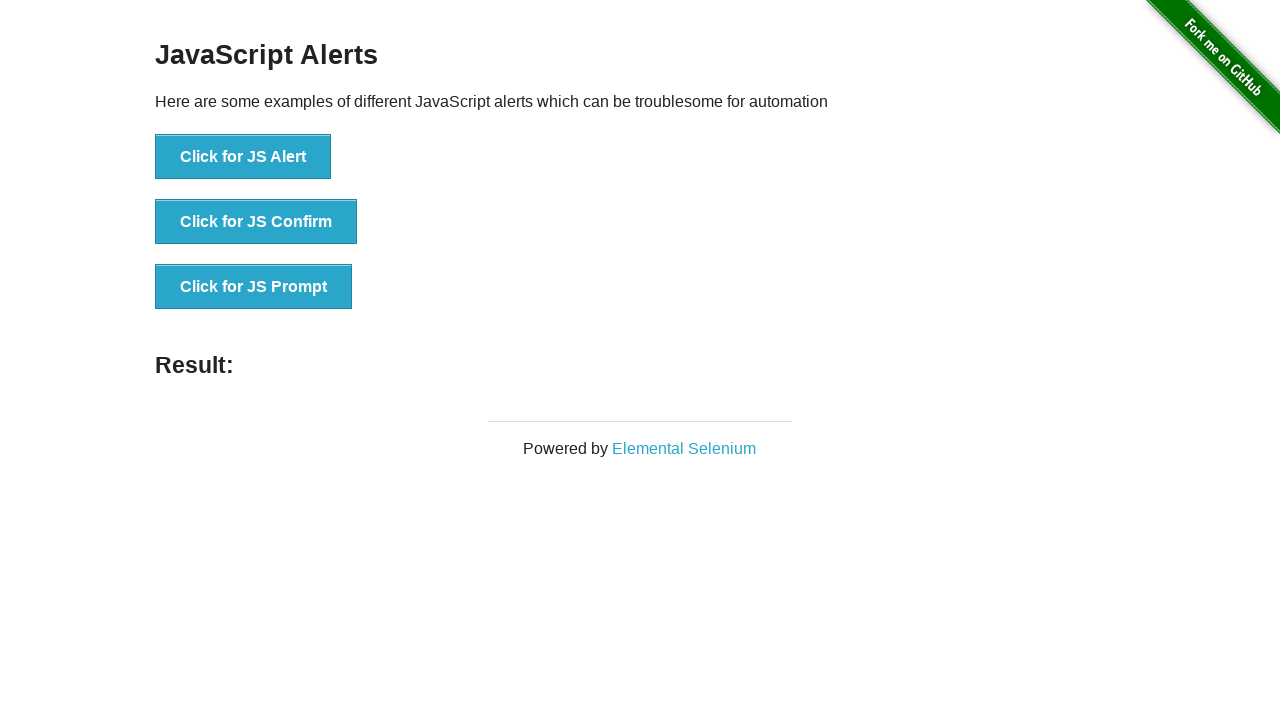

Clicked JS Prompt button at (254, 287) on button[onclick*='jsPrompt']
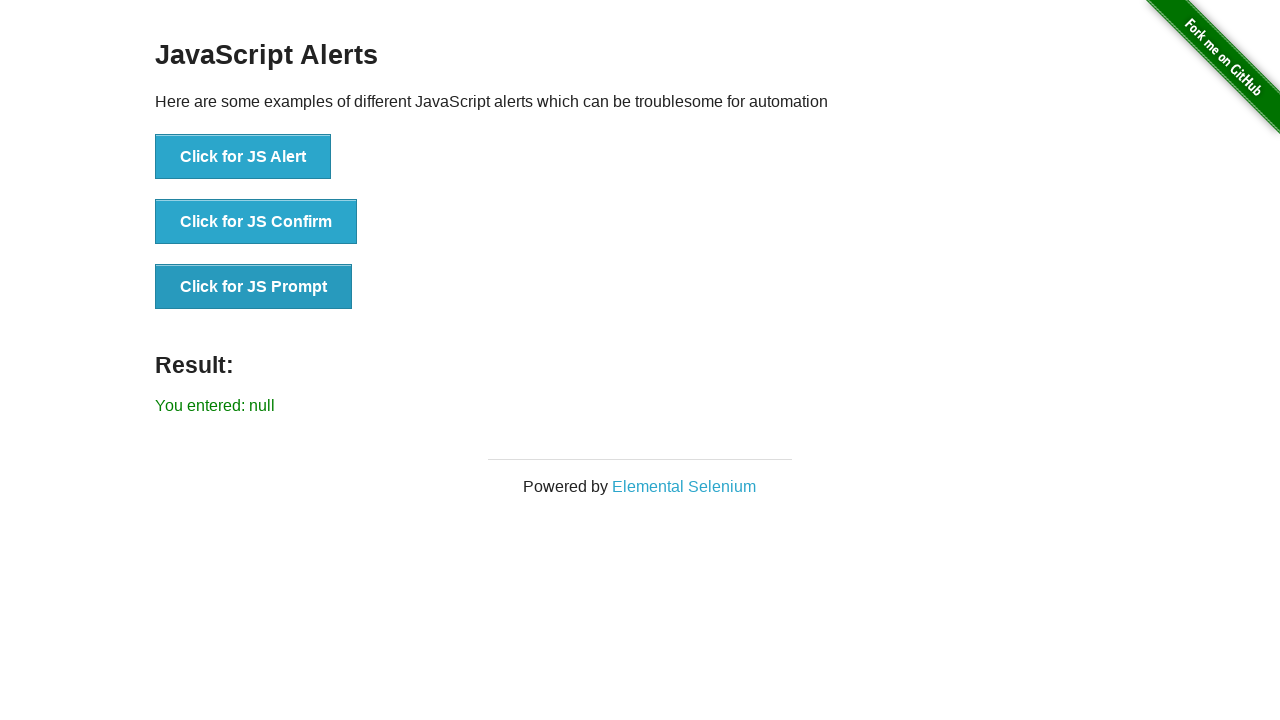

Result message appeared
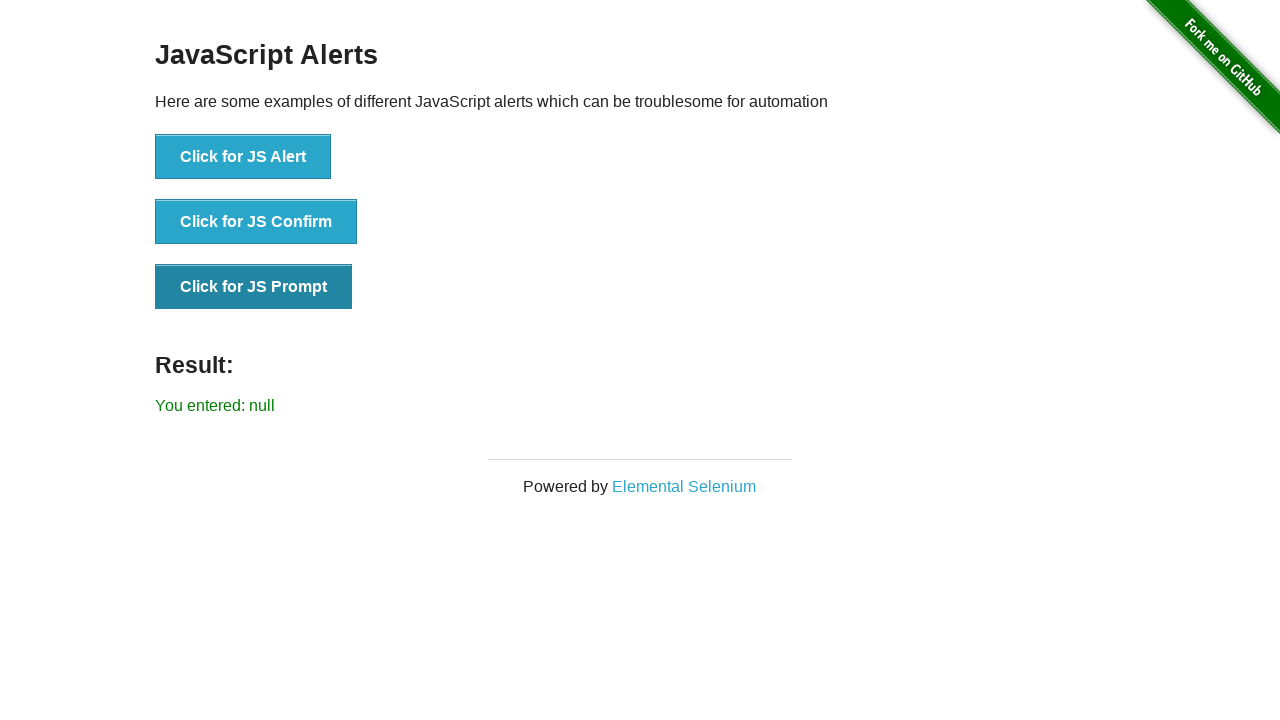

Retrieved result text: You entered: null
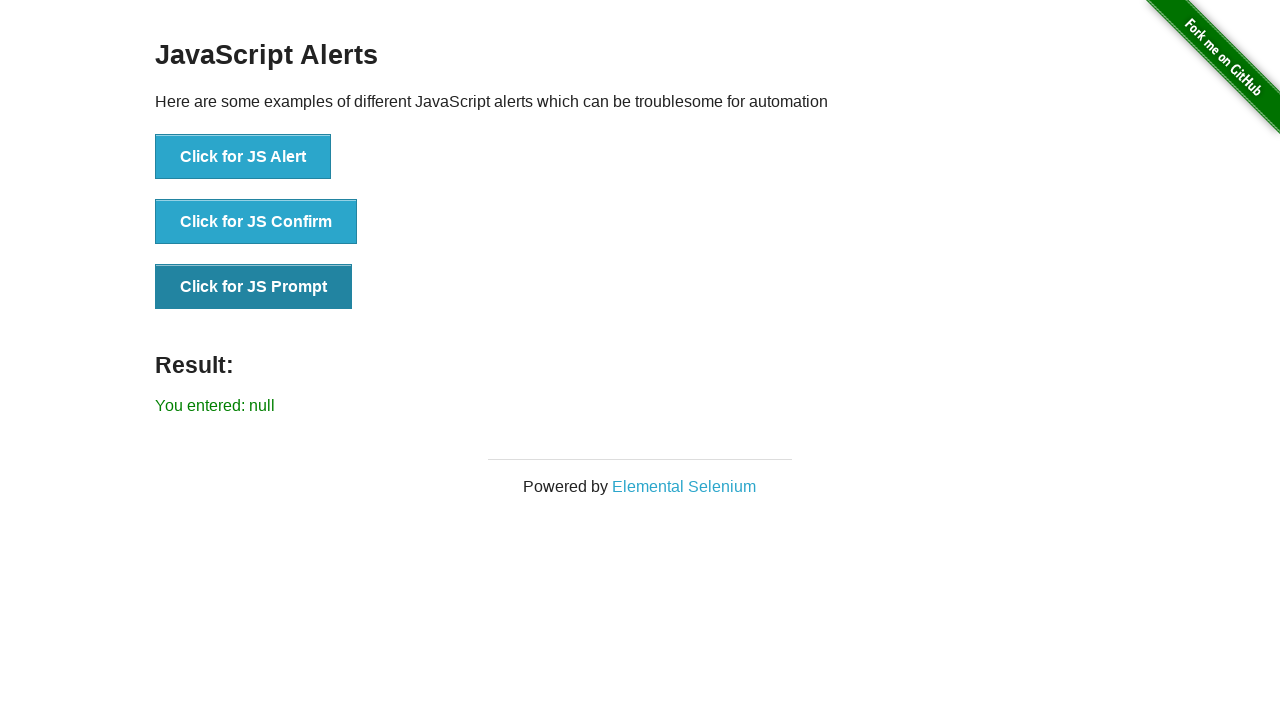

Verified result contains 'You entered: null'
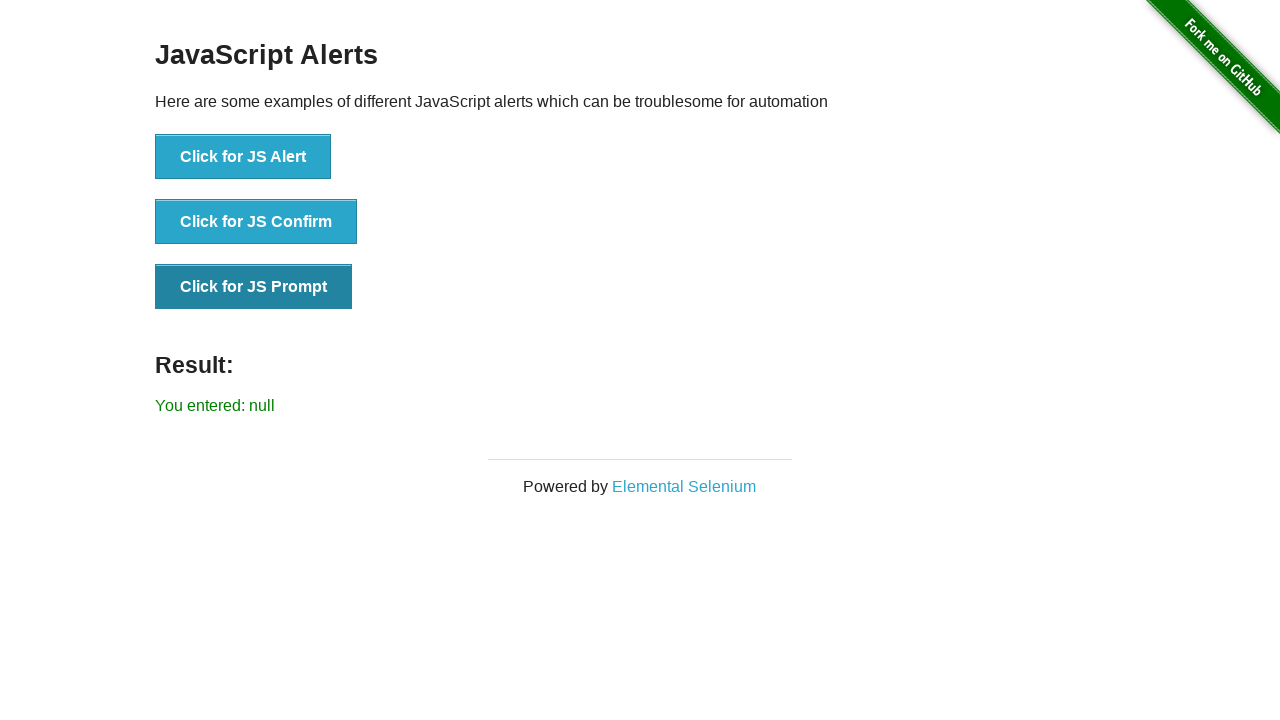

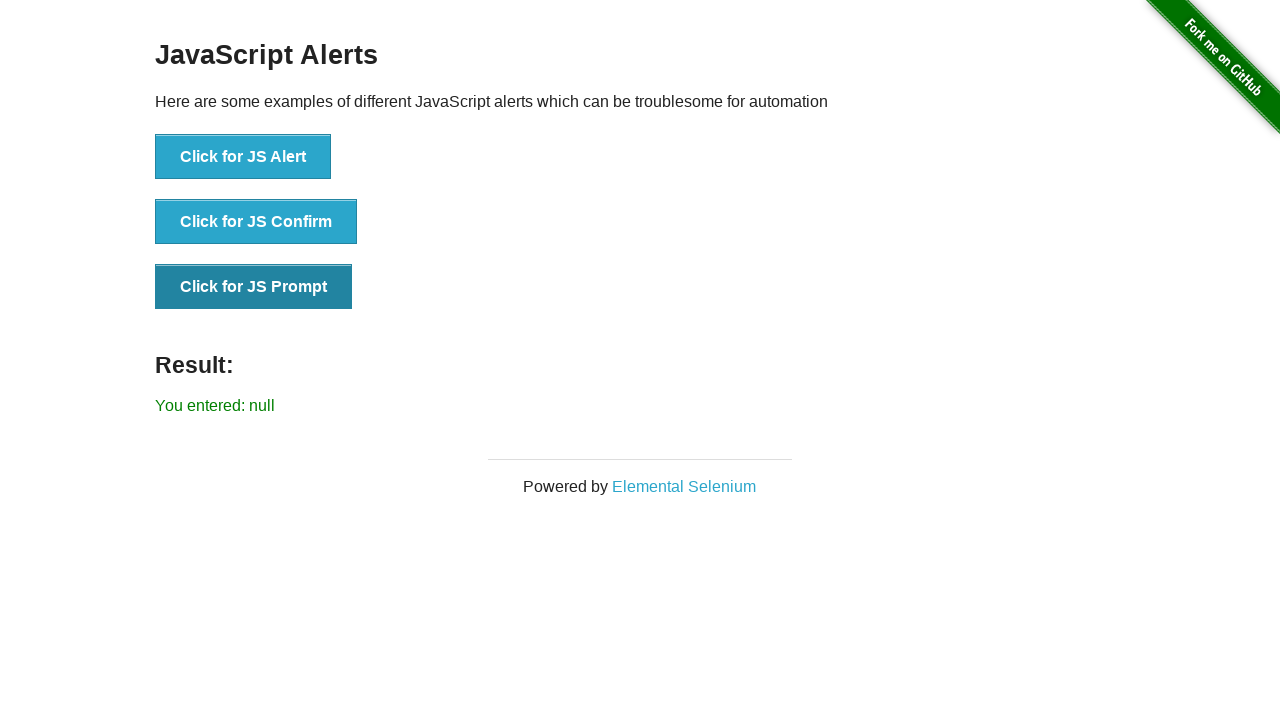